Tests form submission with only the phone field filled, verifying the confirmation message displays the entered phone number with empty name and email placeholders.

Starting URL: https://lm.skillbox.cc/qa_tester/module02/homework1/

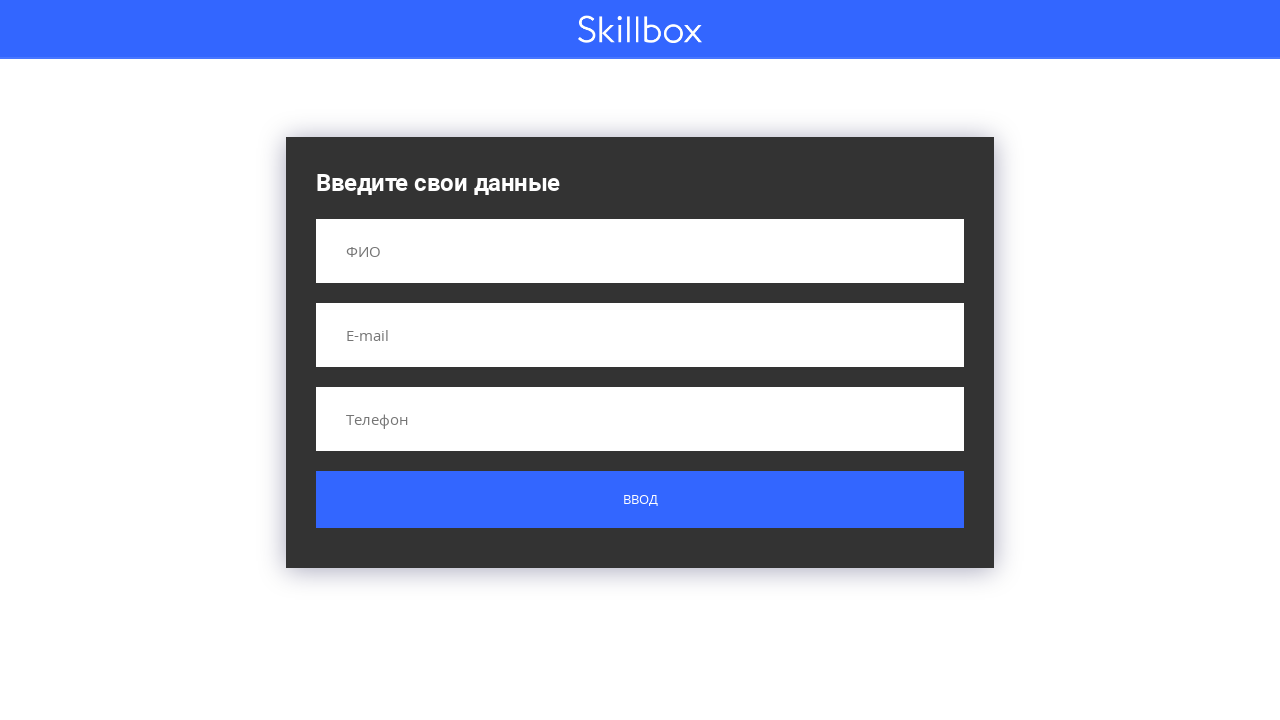

Filled phone field with '+375295971282' on input[name='phone']
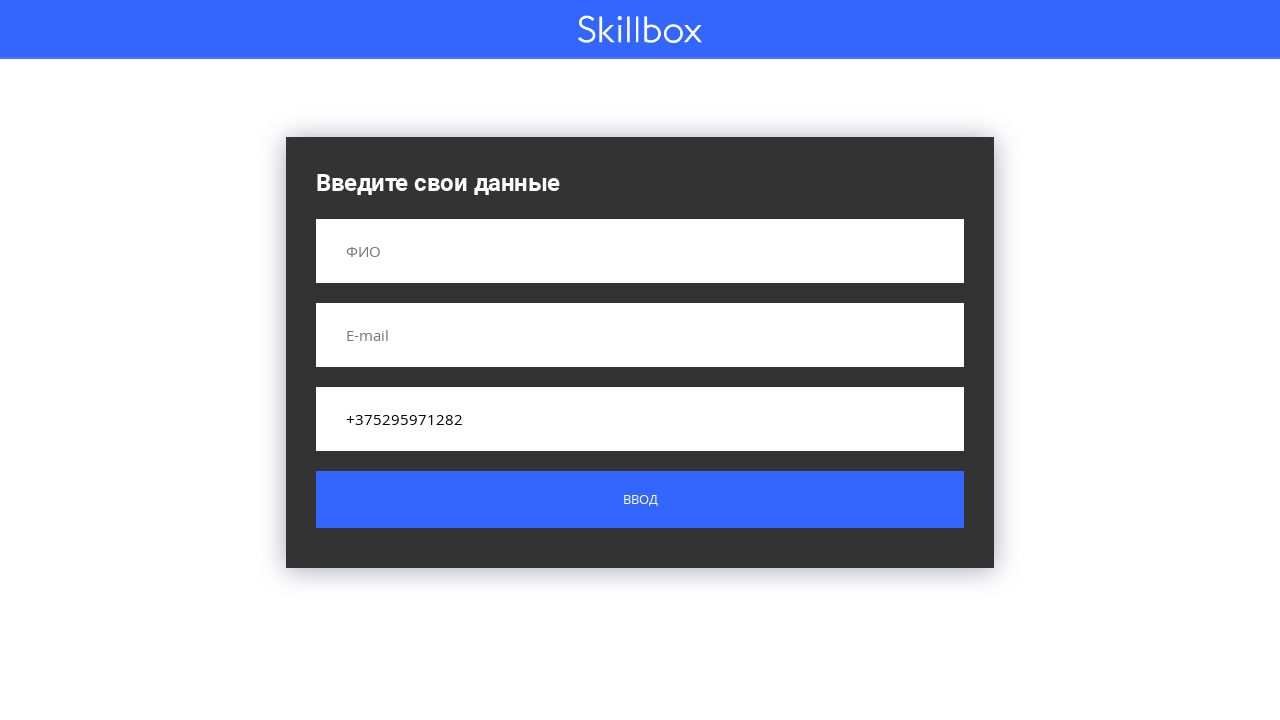

Clicked submit button at (640, 500) on .button
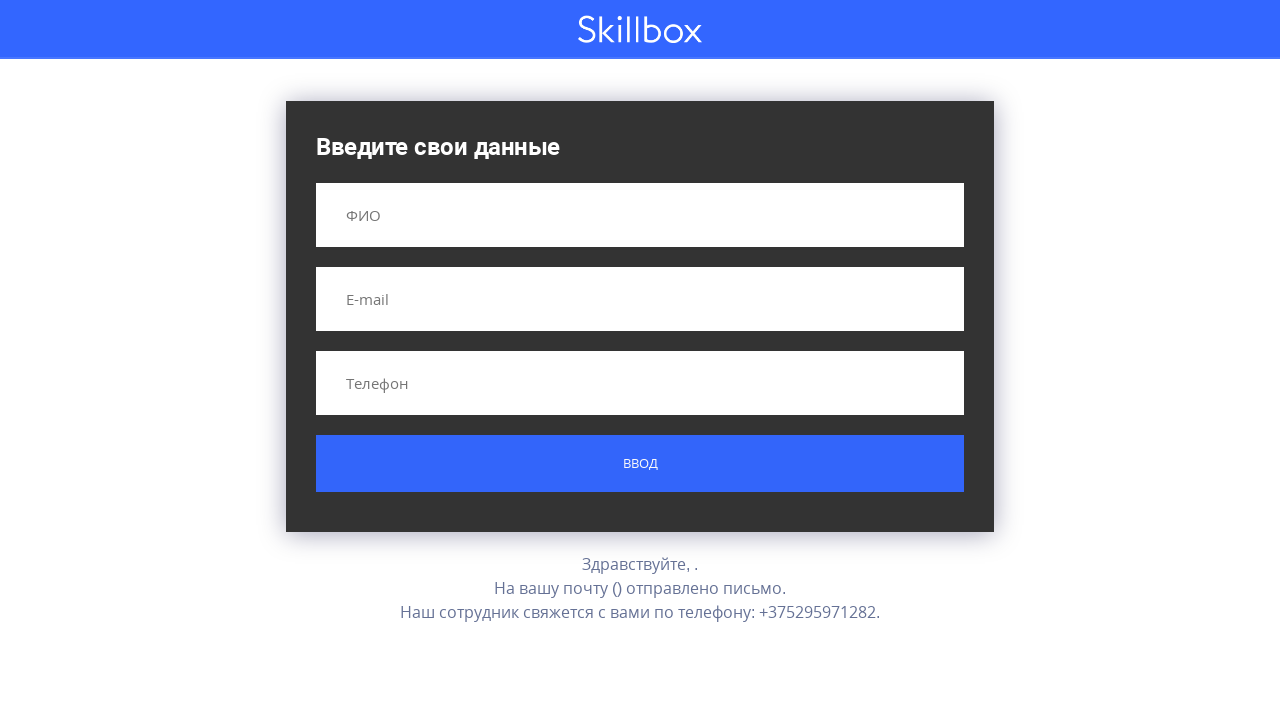

Confirmation message appeared with phone number and empty name/email placeholders
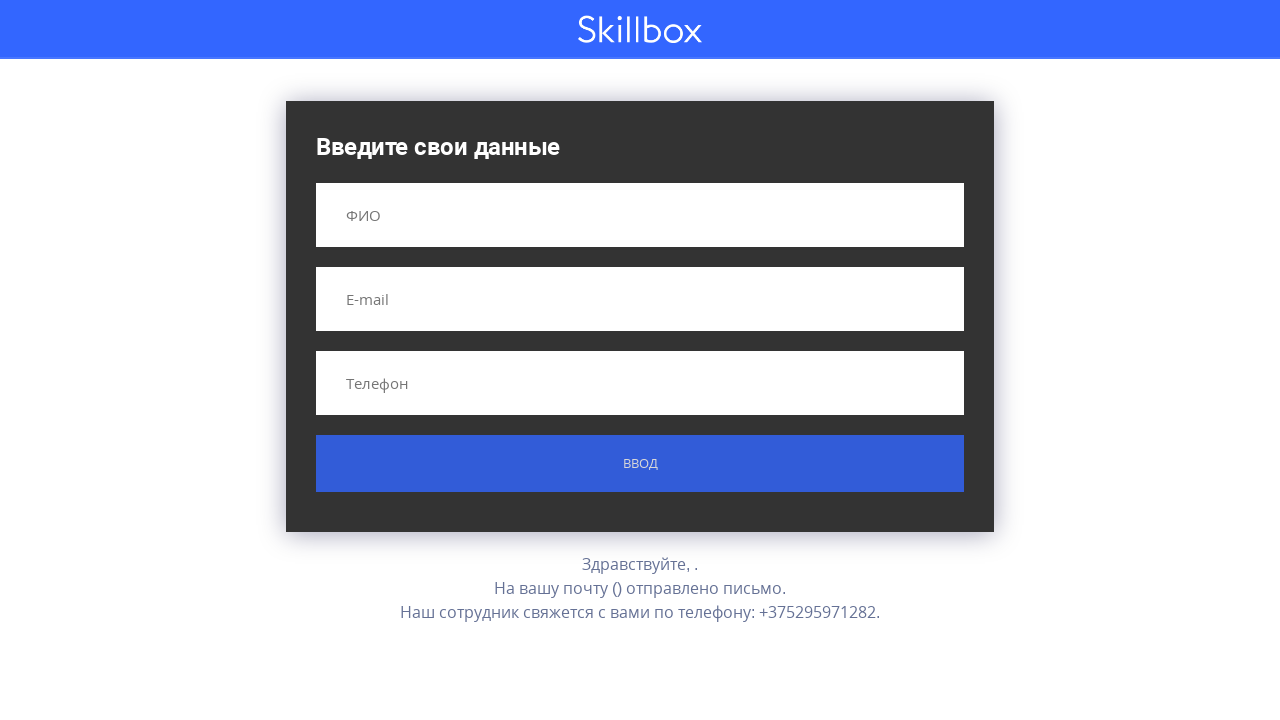

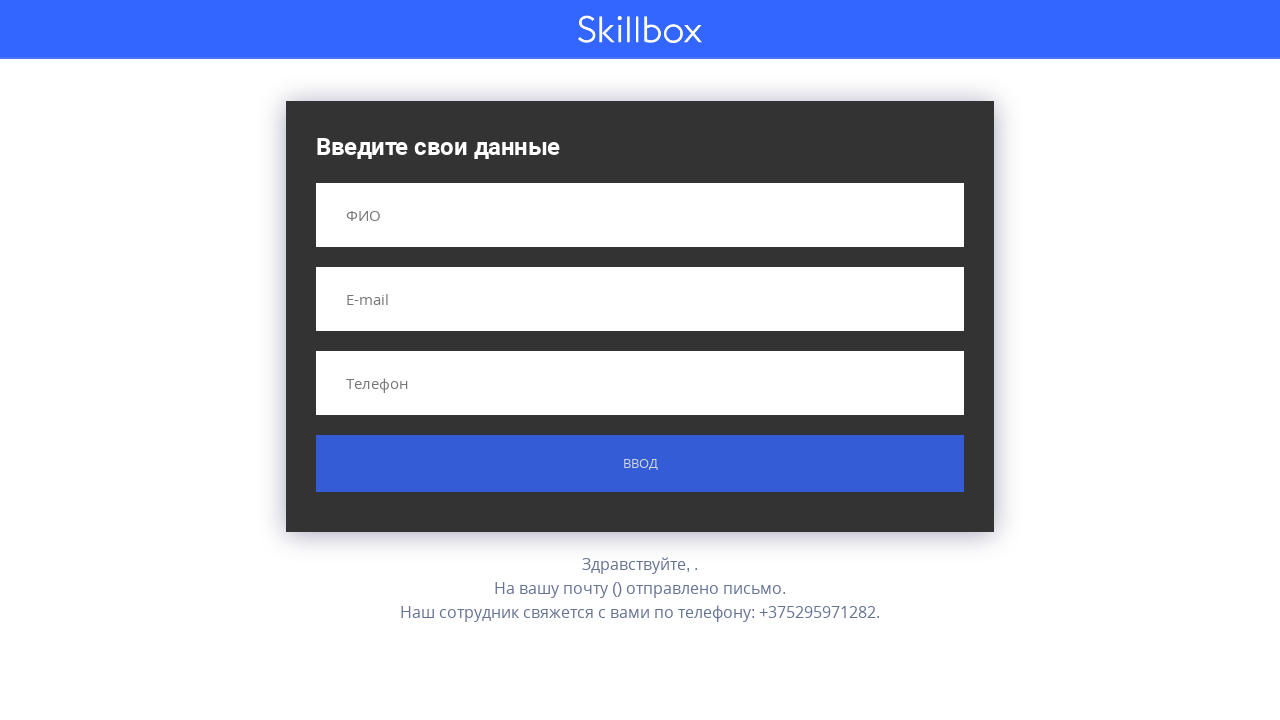